Tests dropdown selection functionality by selecting options from three different dropdown menus using different selection methods: by index, by visible text, and by value.

Starting URL: https://grotechminds.com/dropdown/

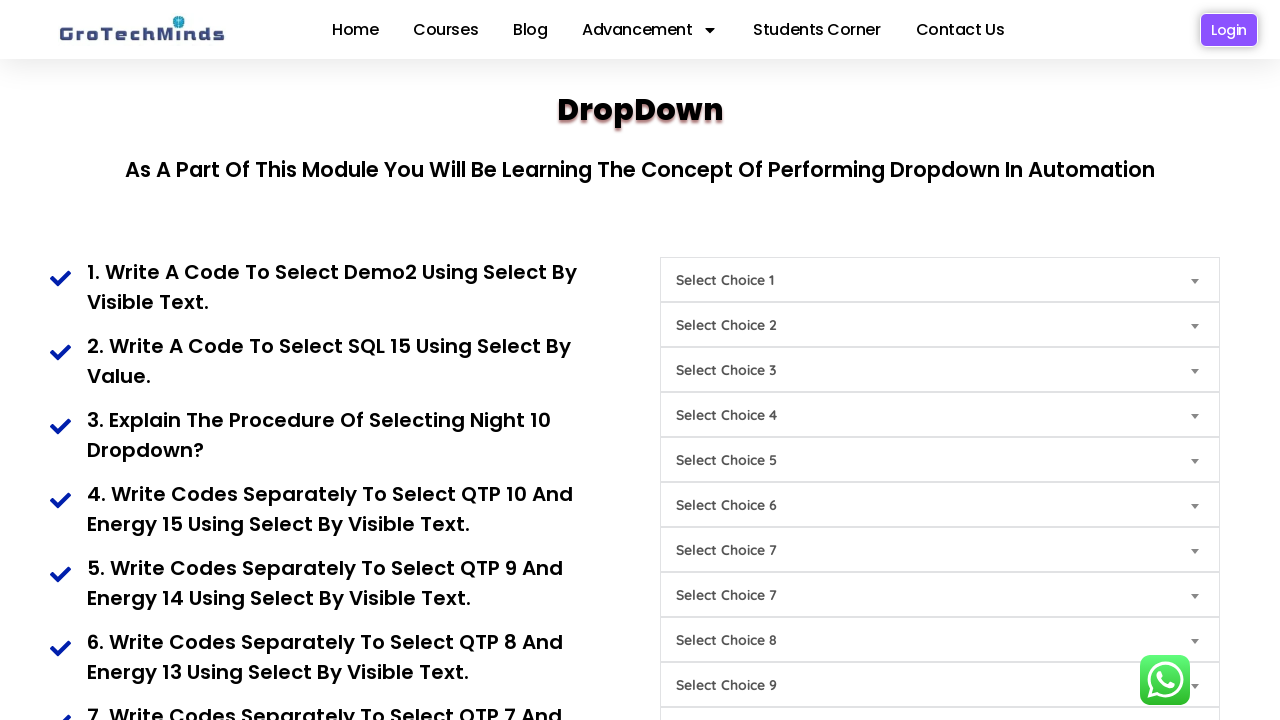

Selected option at index 2 from the first dropdown on (//select)[1]
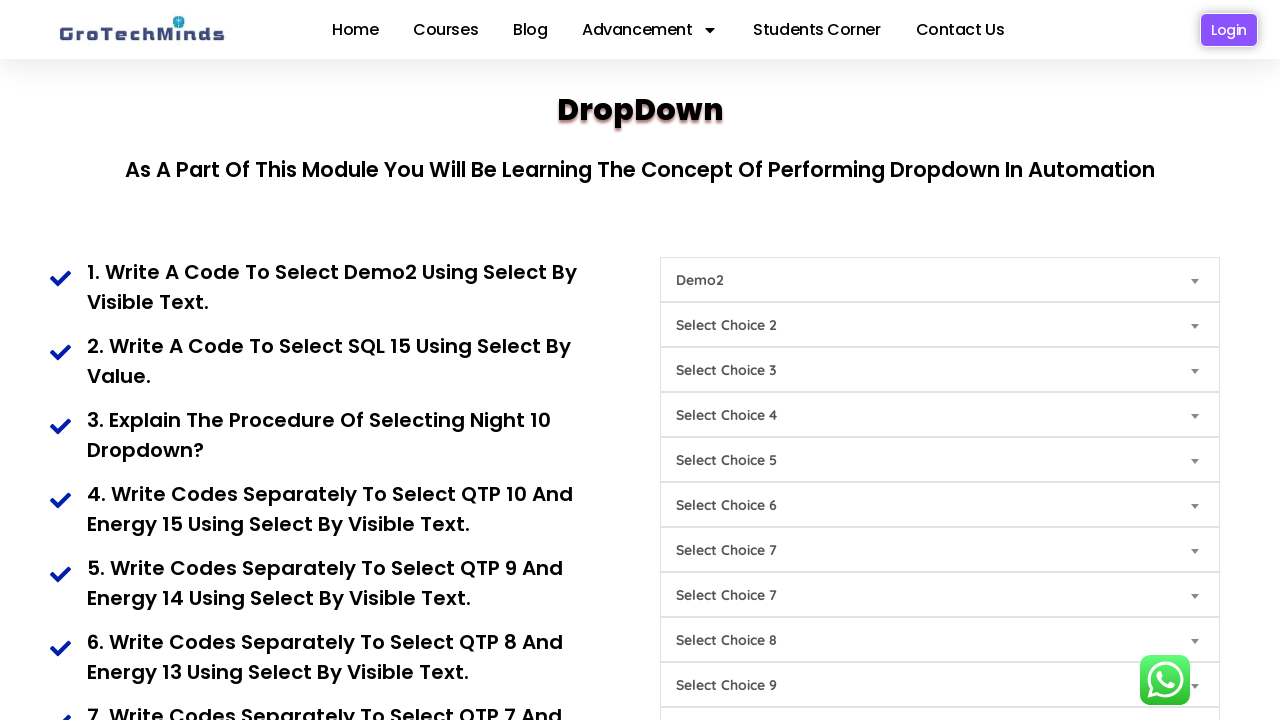

Selected 'practice1' option from the second dropdown by visible text on (//select)[2]
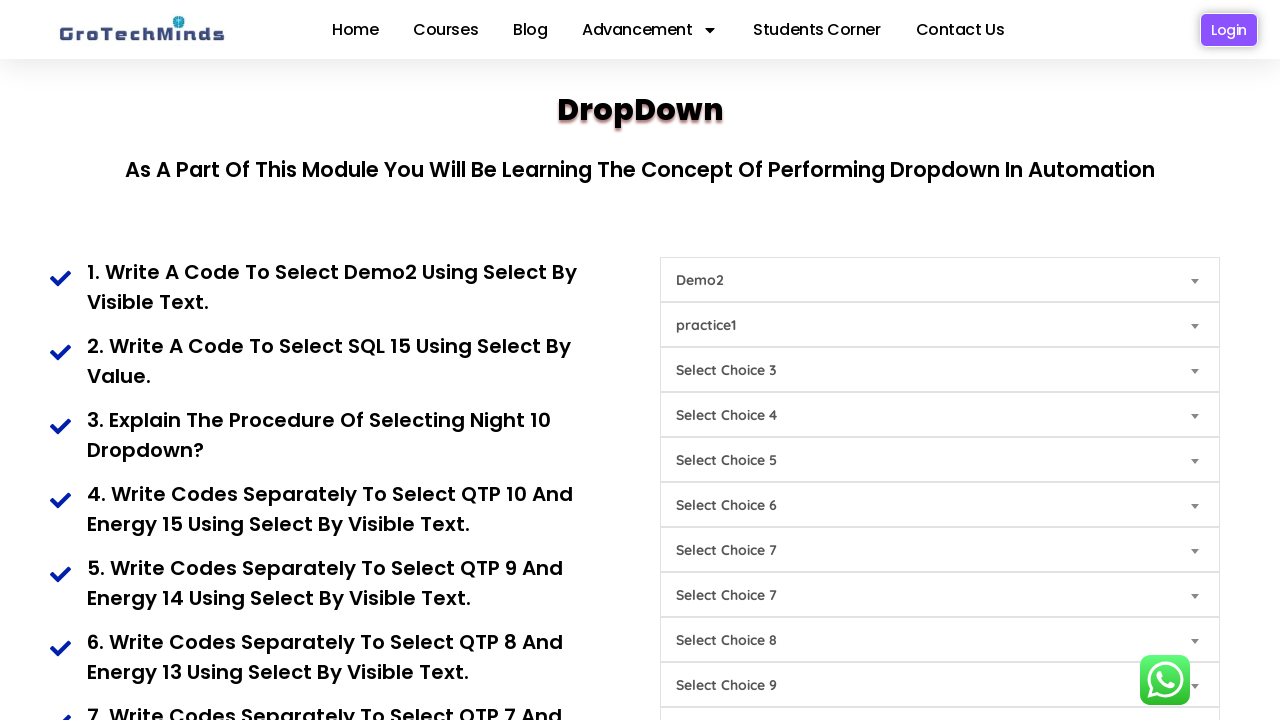

Selected 'Power1' option from the third dropdown by value on (//select)[3]
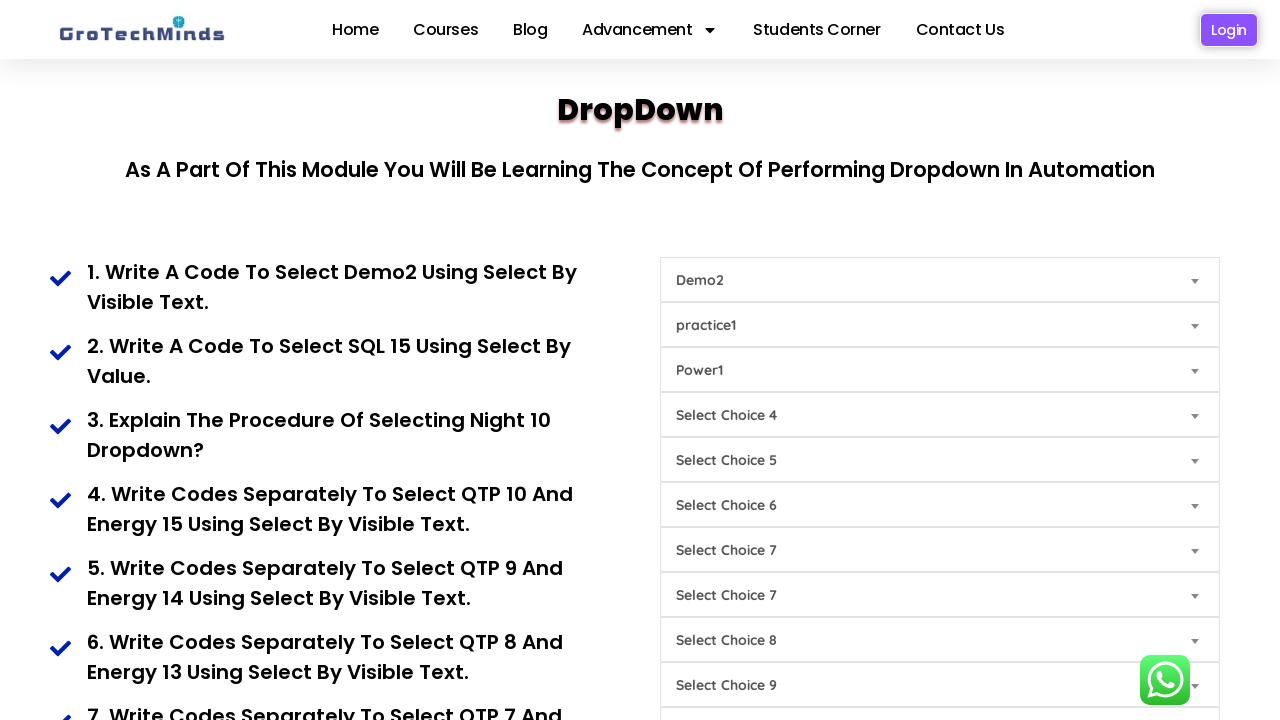

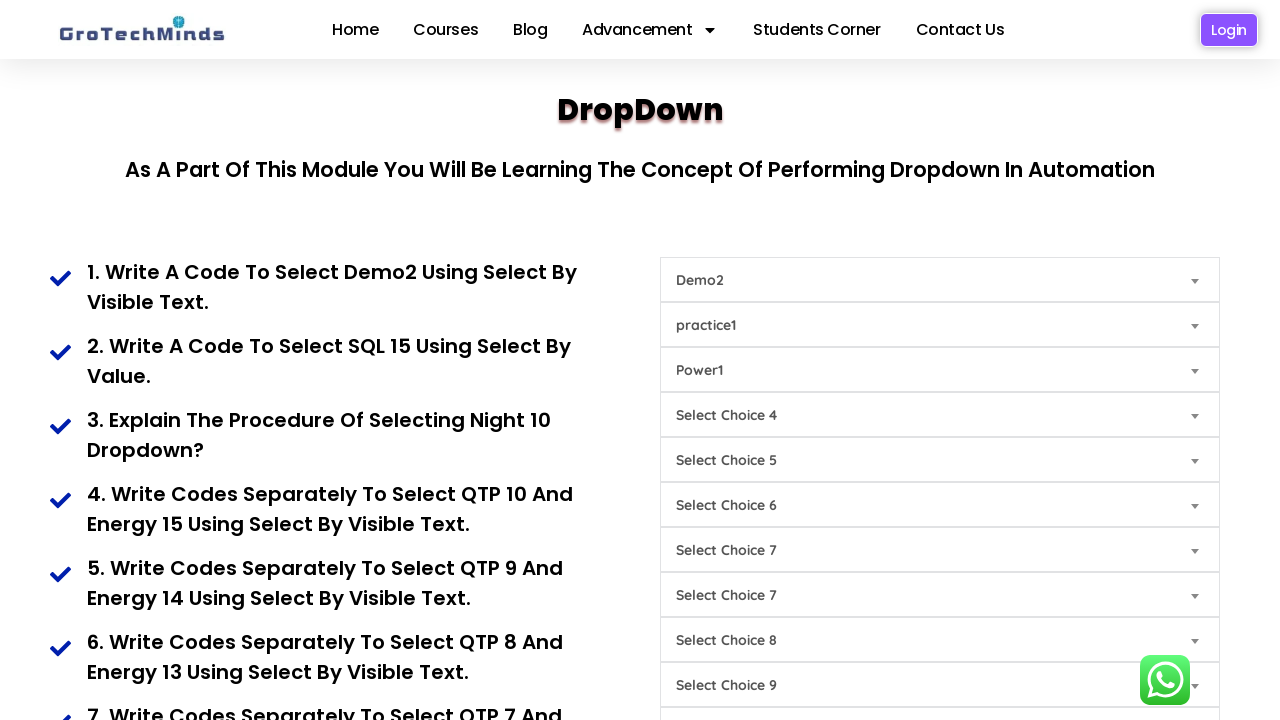